Tests sending a keyboard key (SPACE) to an input element and verifies that the page correctly displays which key was pressed.

Starting URL: http://the-internet.herokuapp.com/key_presses

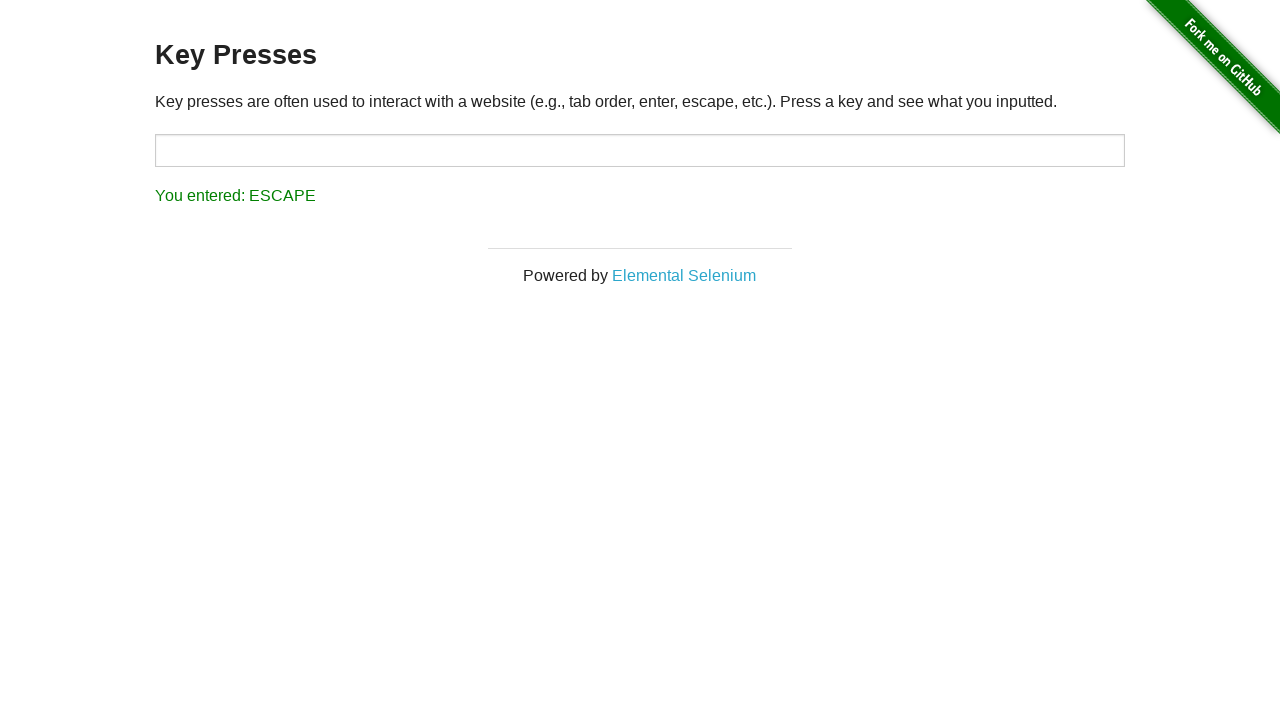

Pressed SPACE key on target input element on #target
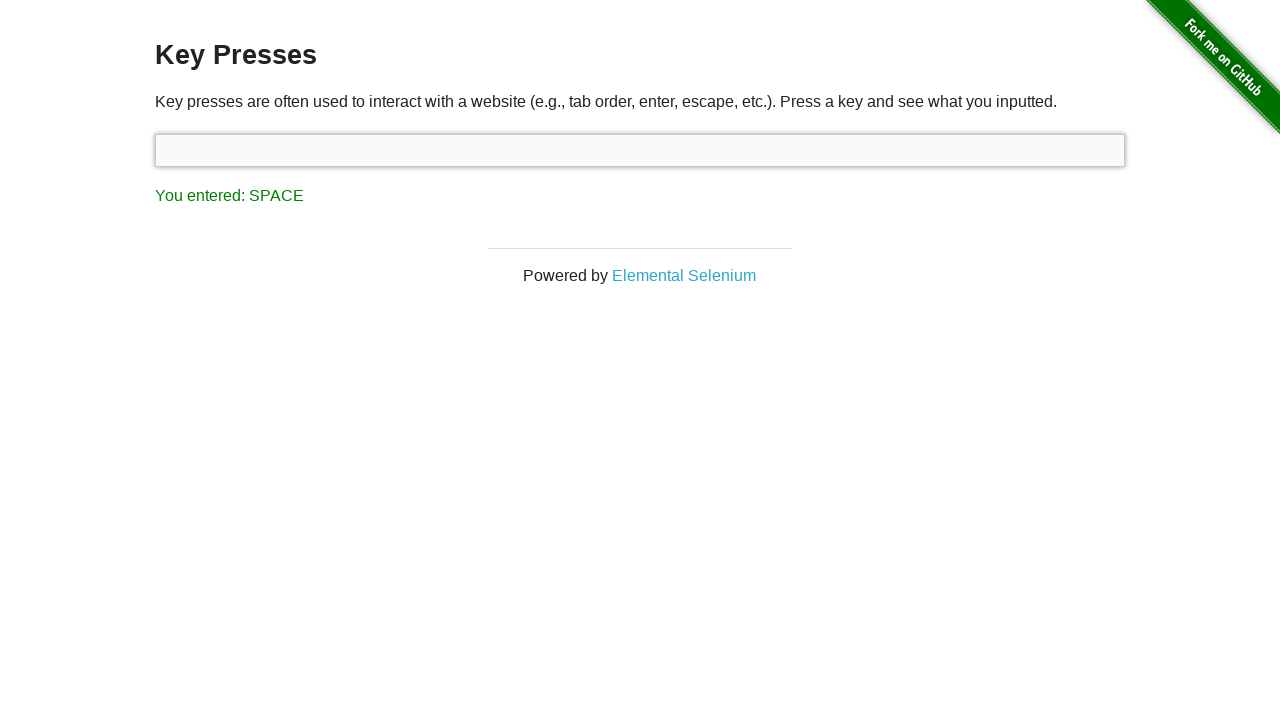

Result element loaded and became visible
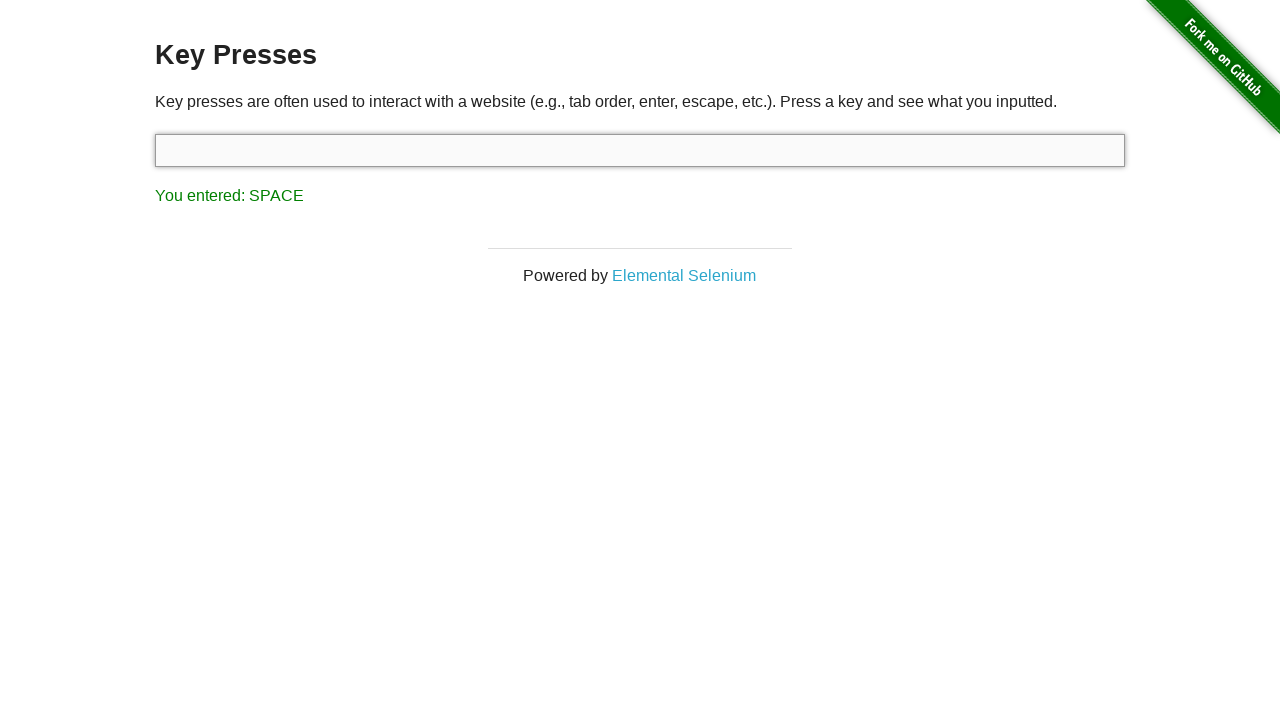

Verified result text correctly displays 'You entered: SPACE'
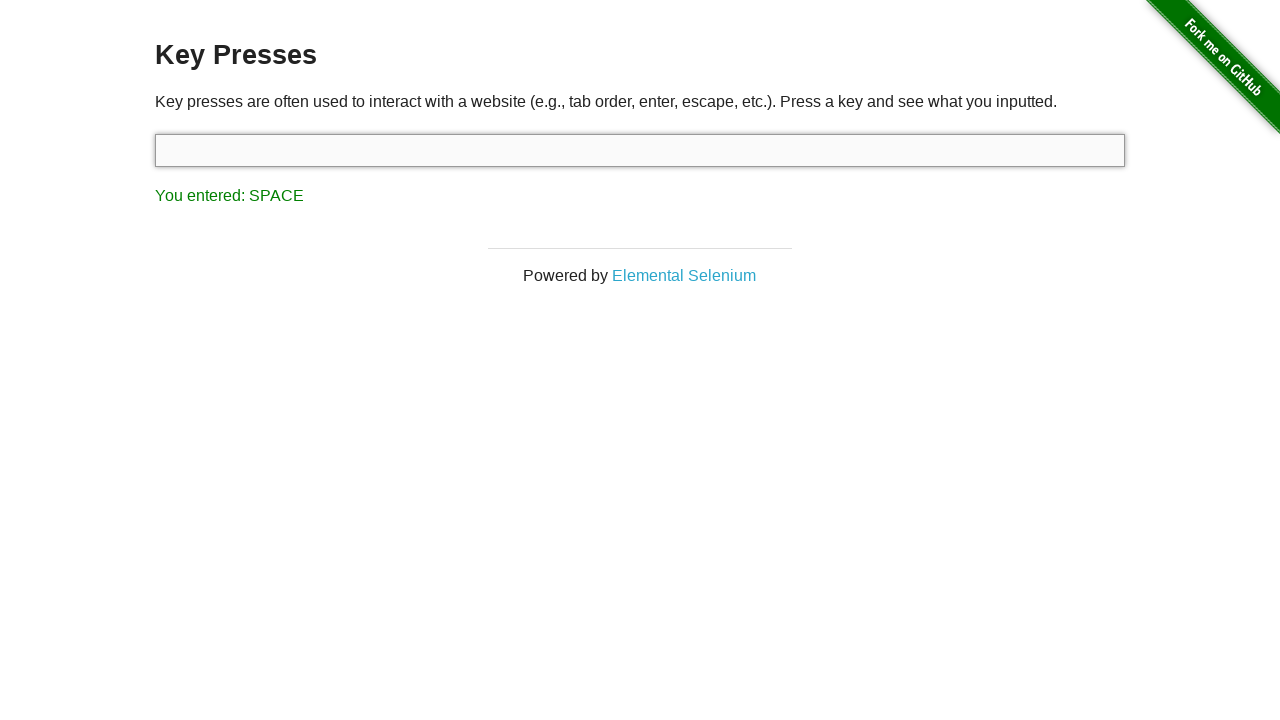

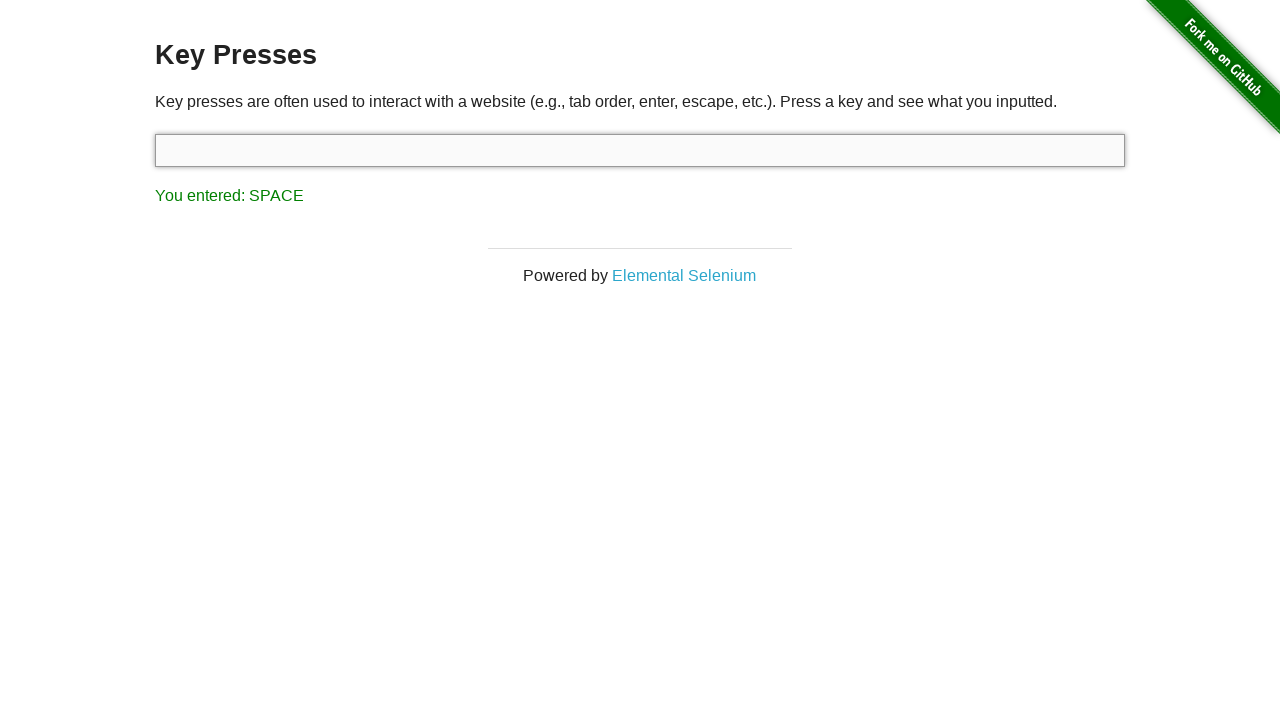